Tests page scrolling functionality by navigating to jQueryUI droppable demo page and scrolling down to the "Show" element using JavaScript scroll into view.

Starting URL: https://jqueryui.com/droppable/

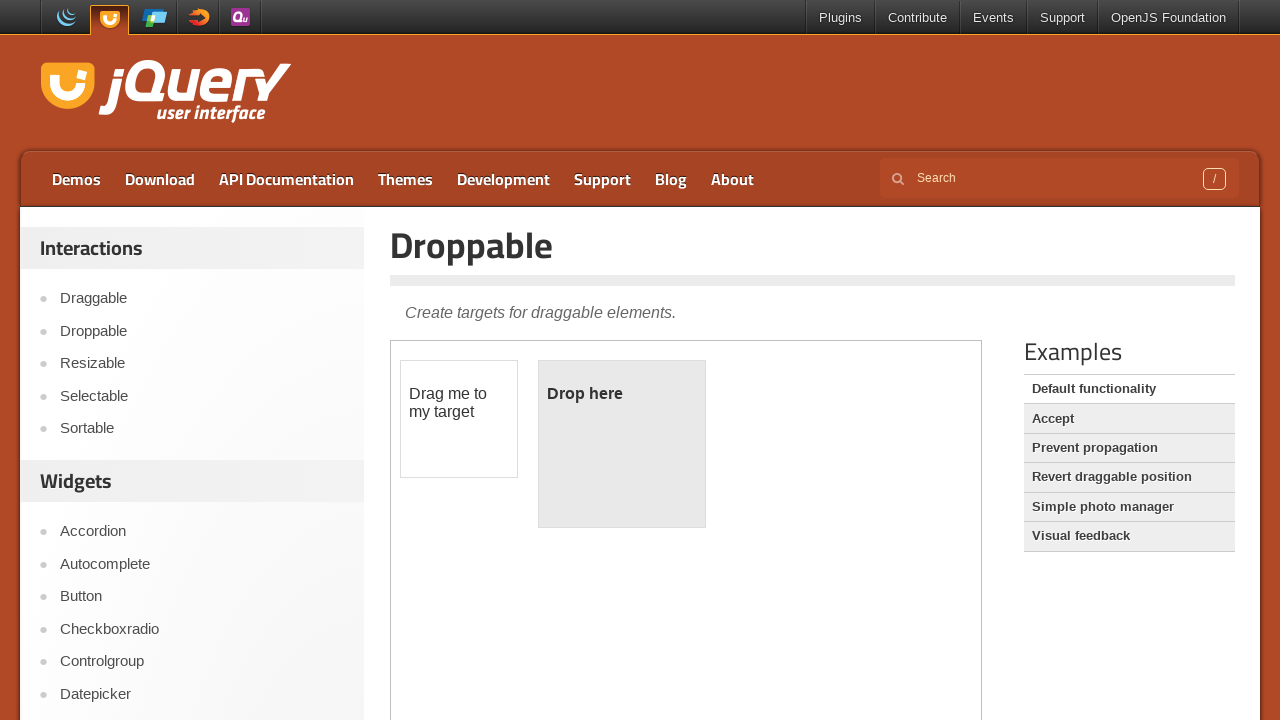

Navigated to jQueryUI droppable demo page
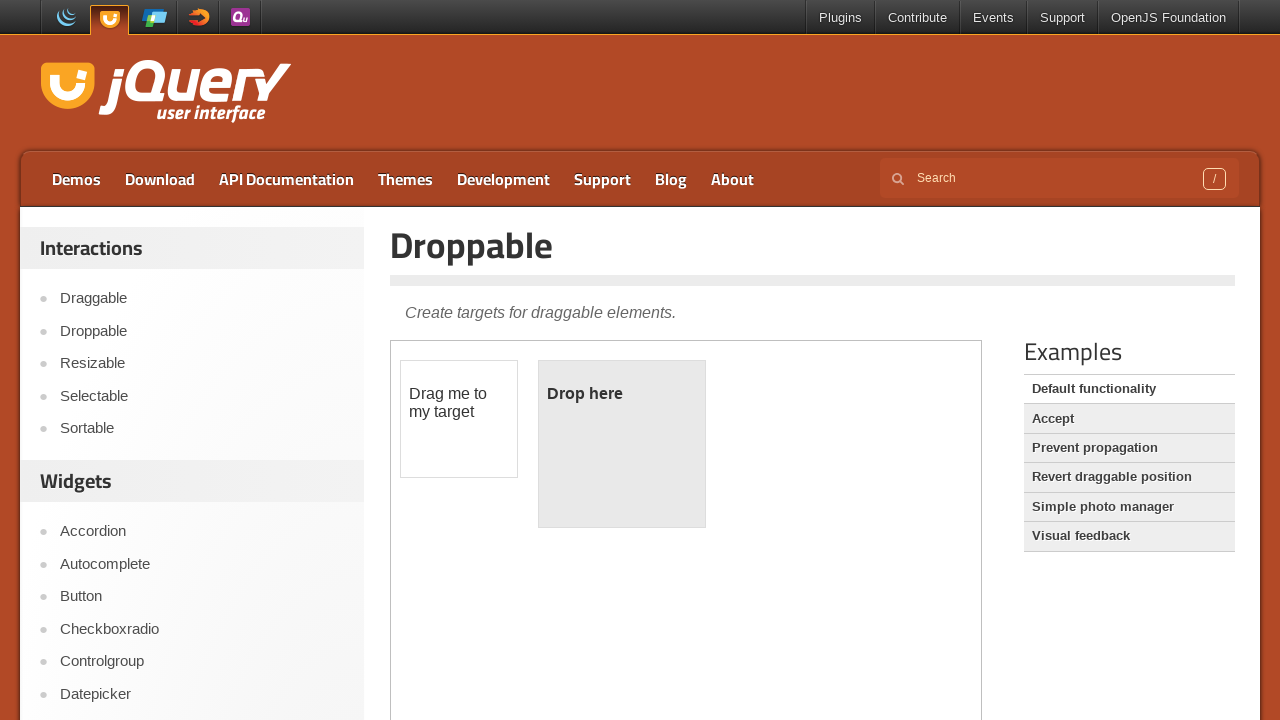

Located the 'Show' element on the page
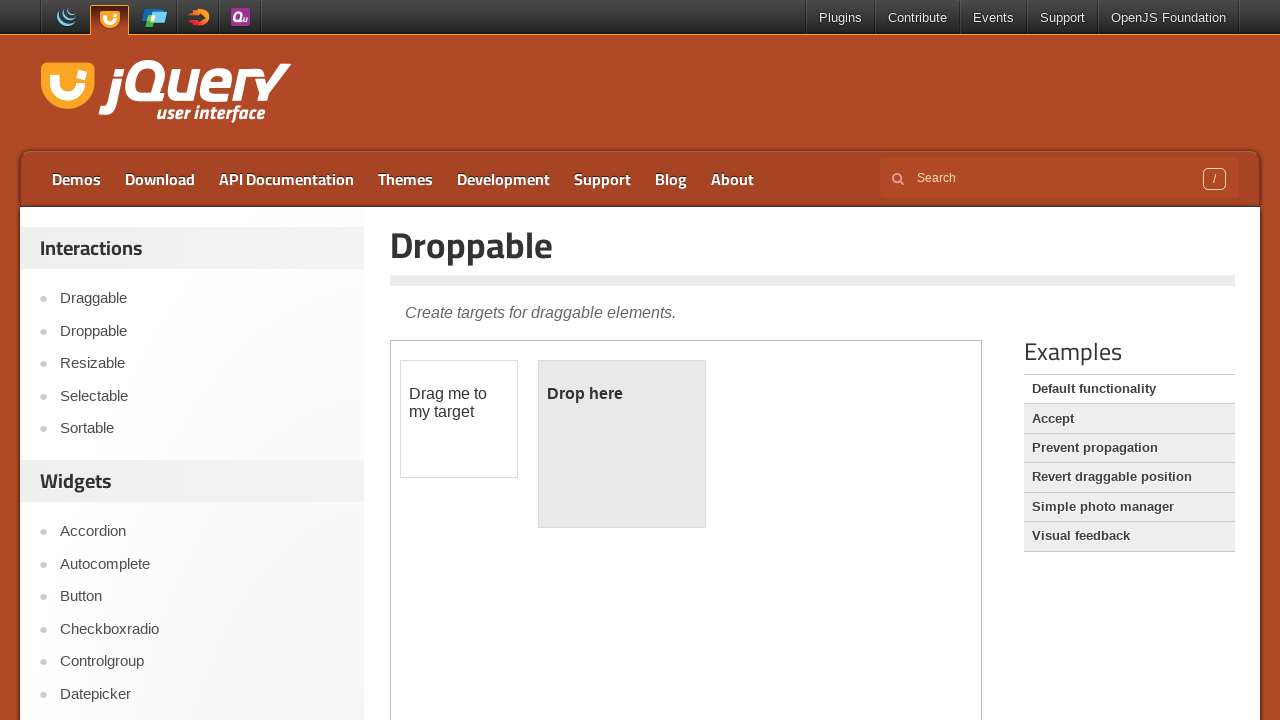

Scrolled to 'Show' element using scroll into view
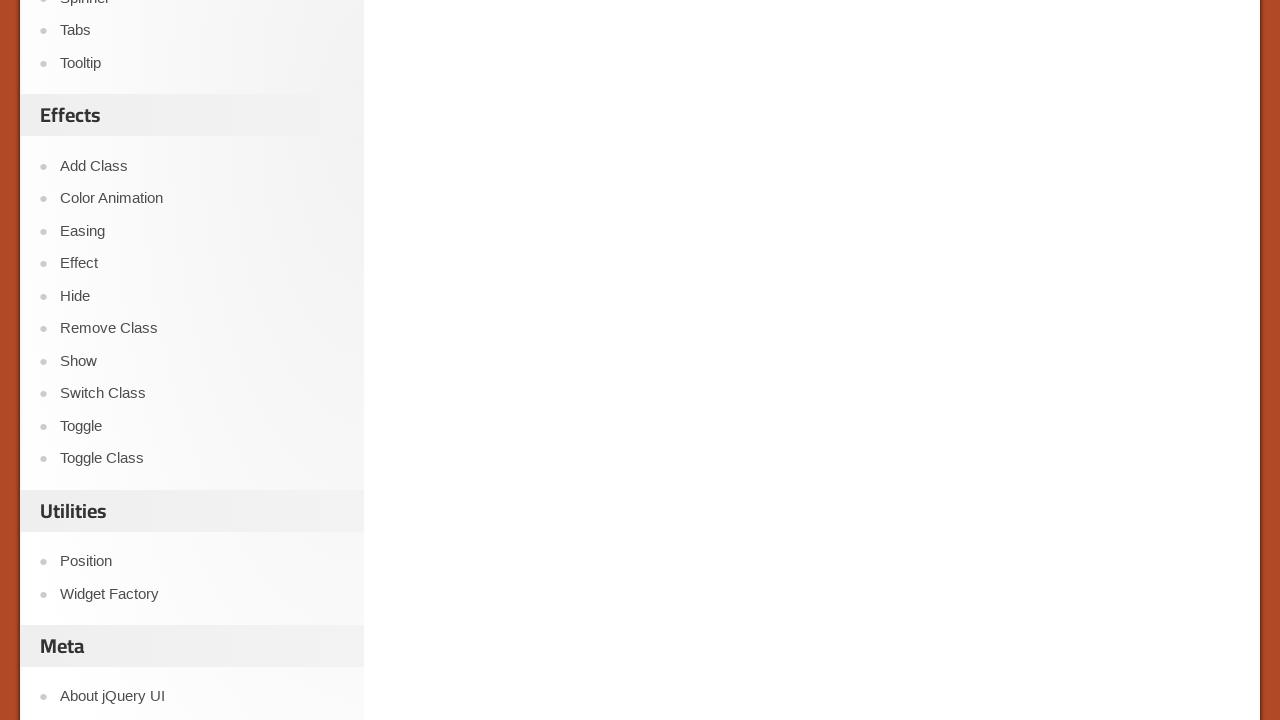

Verified 'Show' element is visible after scrolling
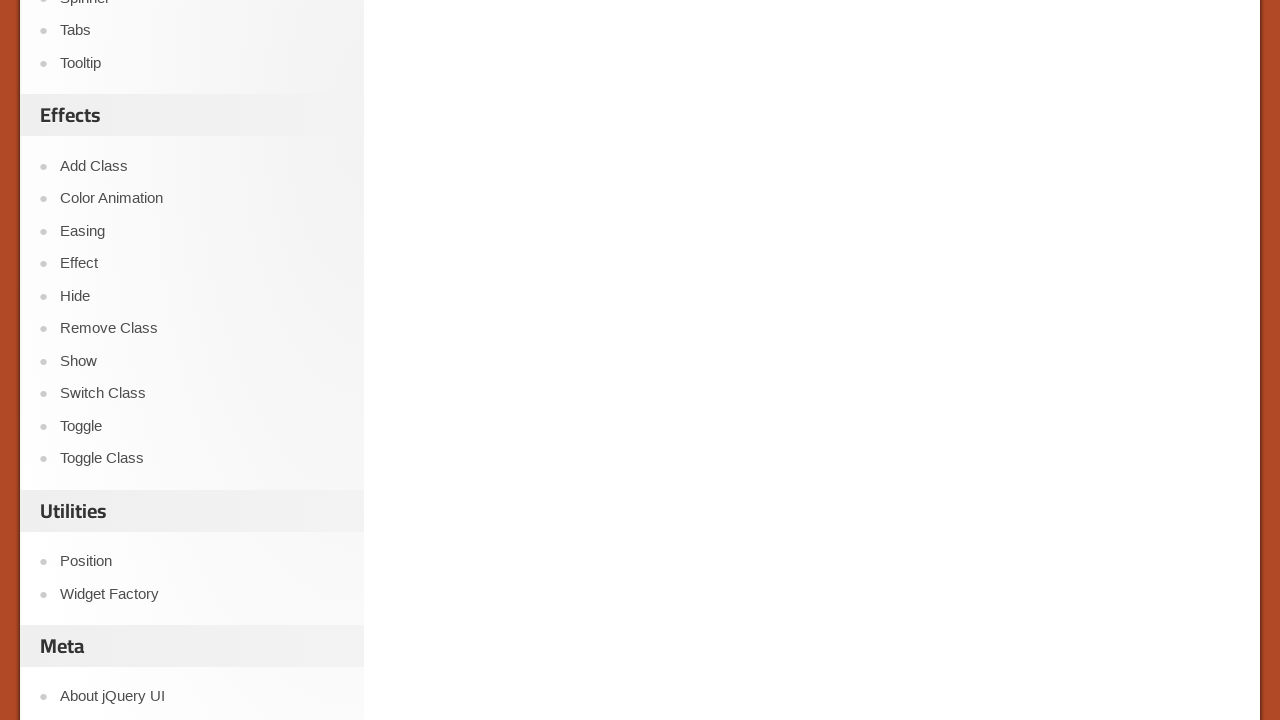

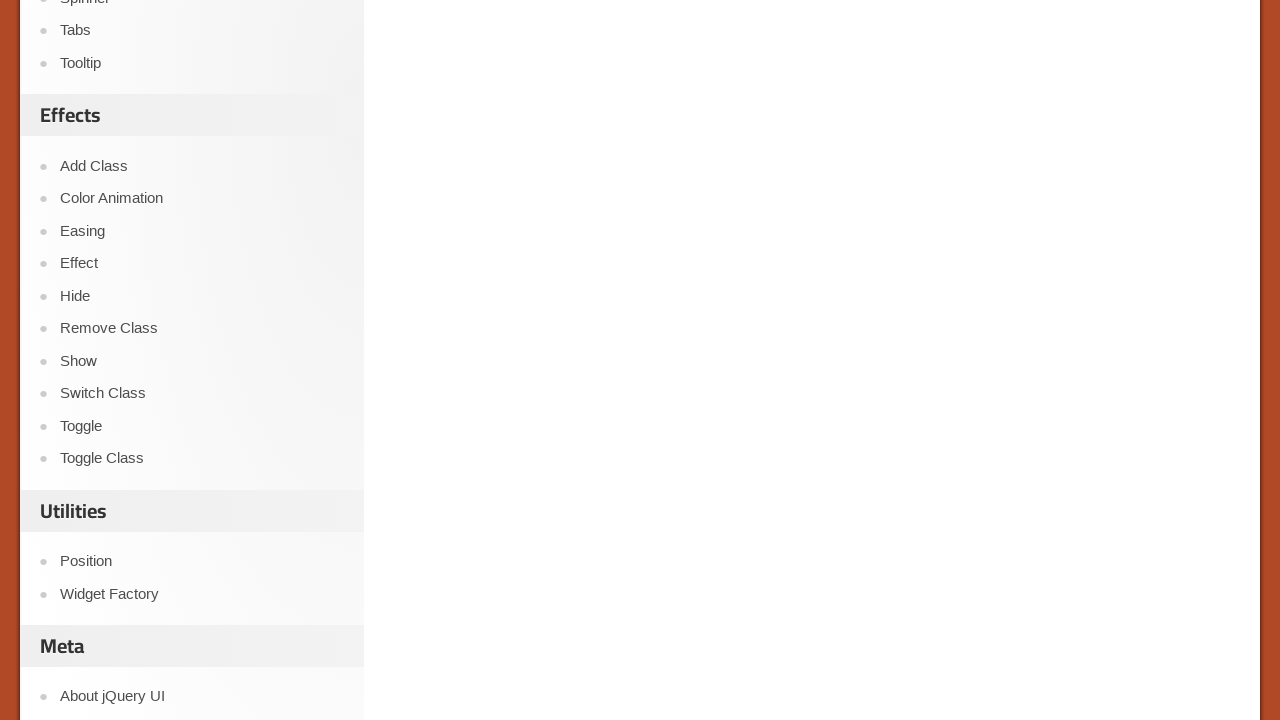